Tests form submission by clicking a link with calculated text, then filling out a personal information form with first name, last name, city, and country fields, and submitting it.

Starting URL: http://suninjuly.github.io/find_link_text

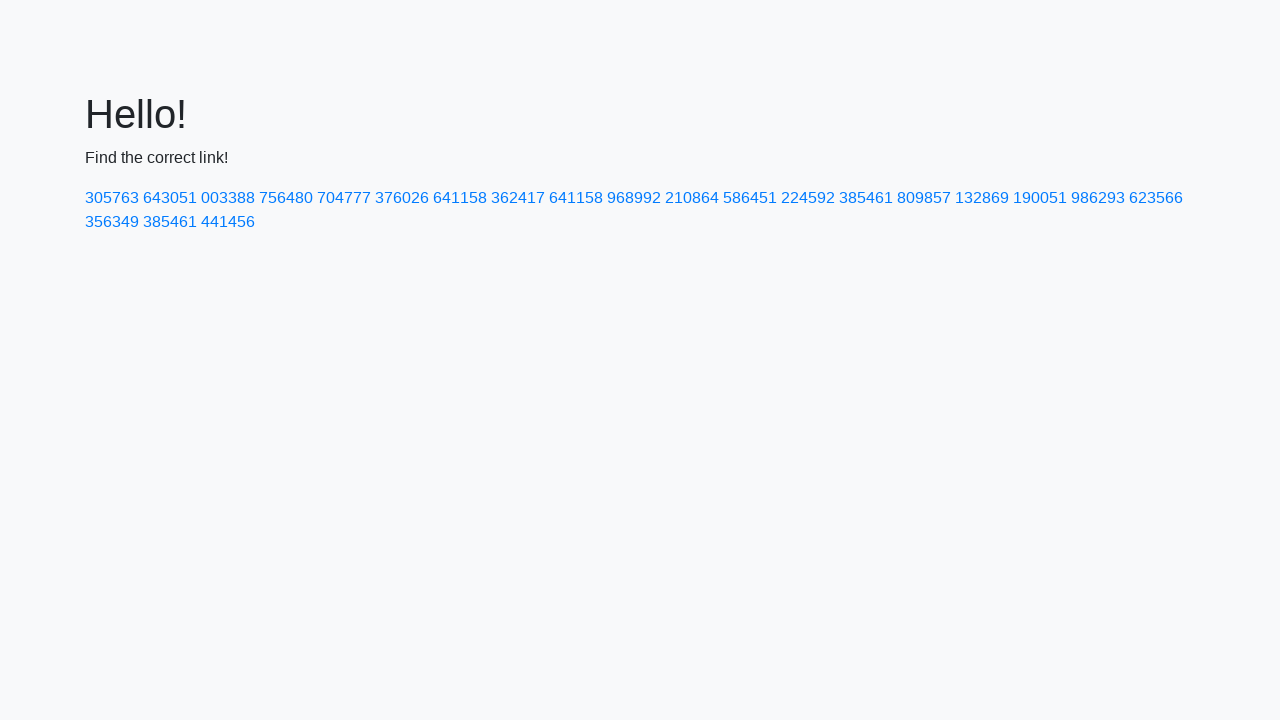

Clicked link with calculated text '224592' at (808, 198) on text=224592
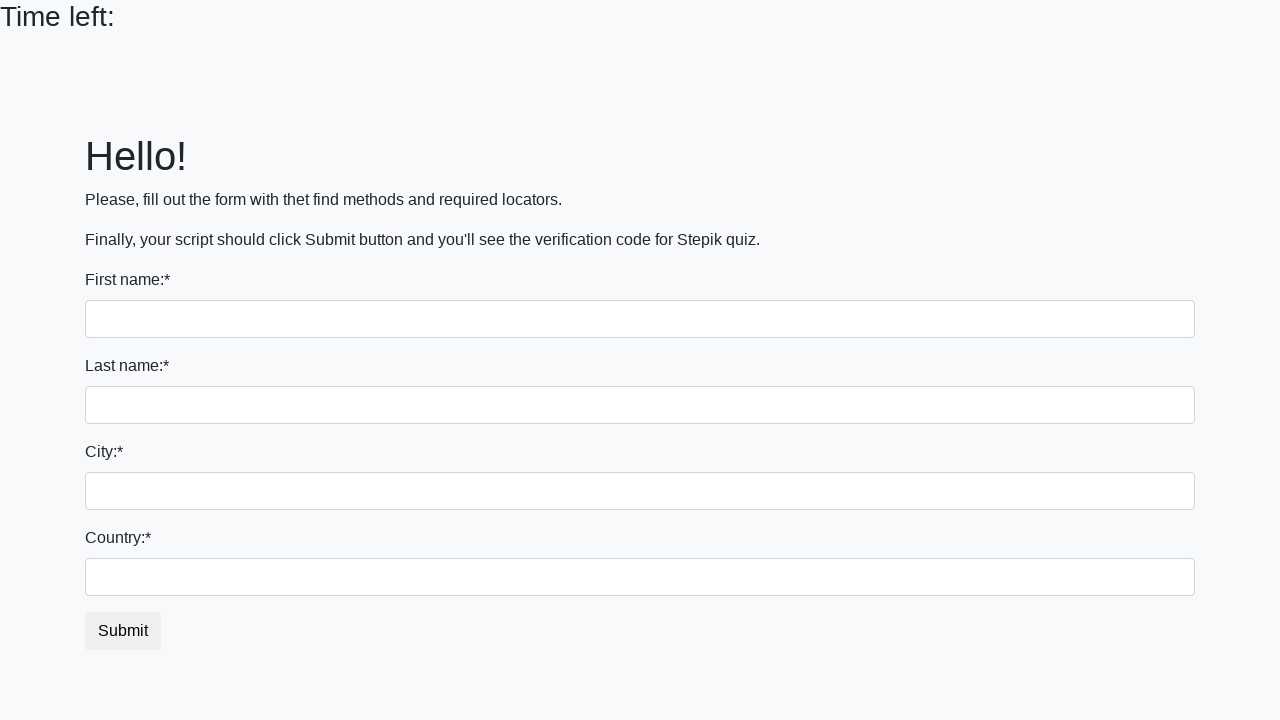

Filled first name field with 'Ivan' on input
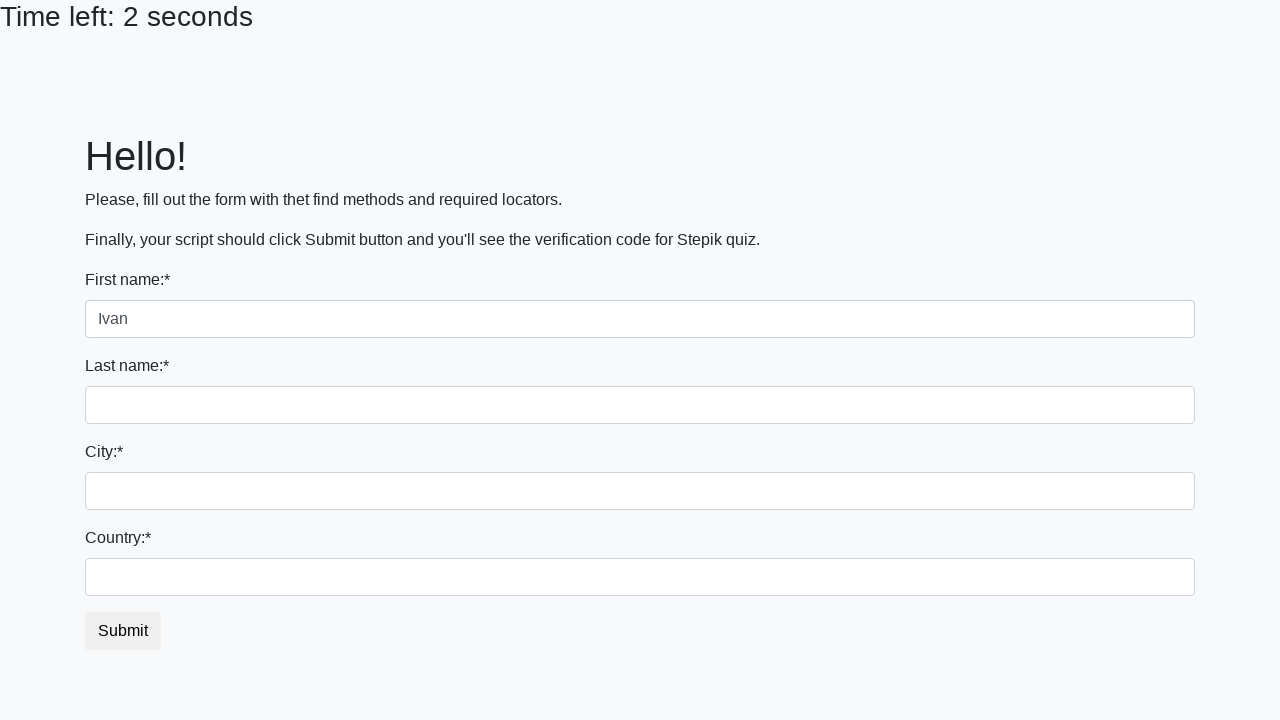

Filled last name field with 'Petrov' on input[name='last_name']
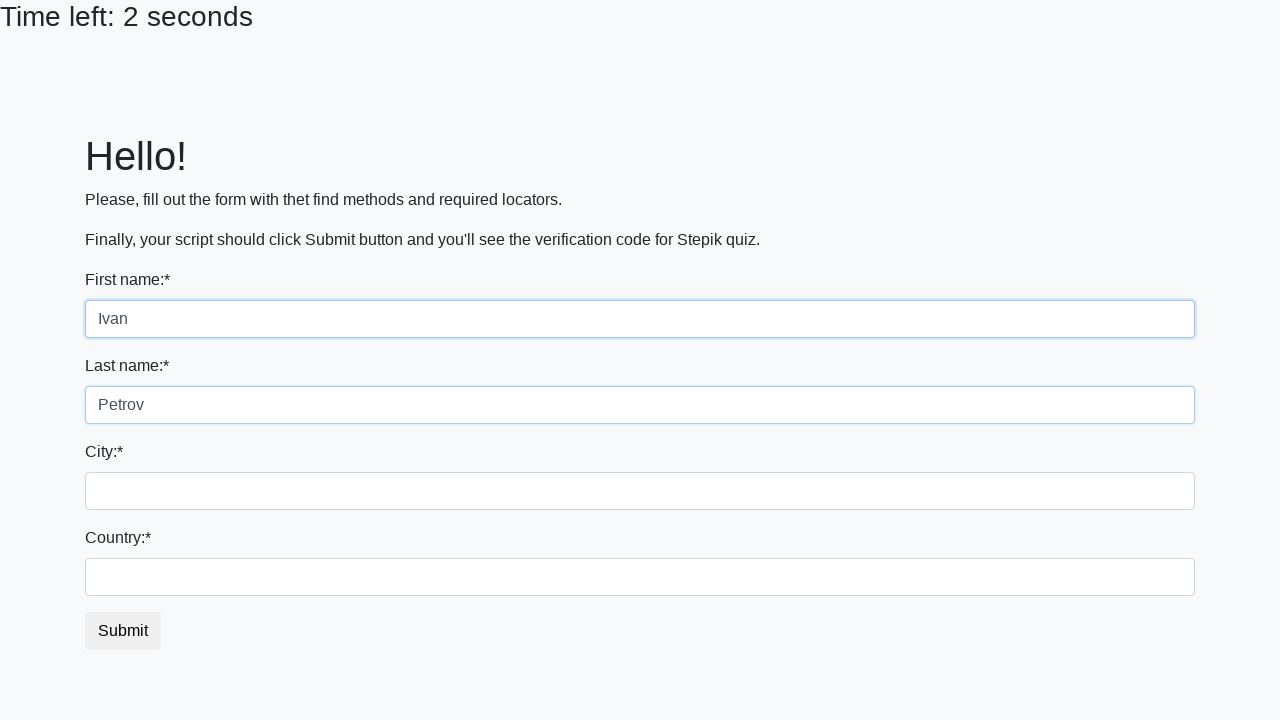

Filled city field with 'Smolensk' on .city
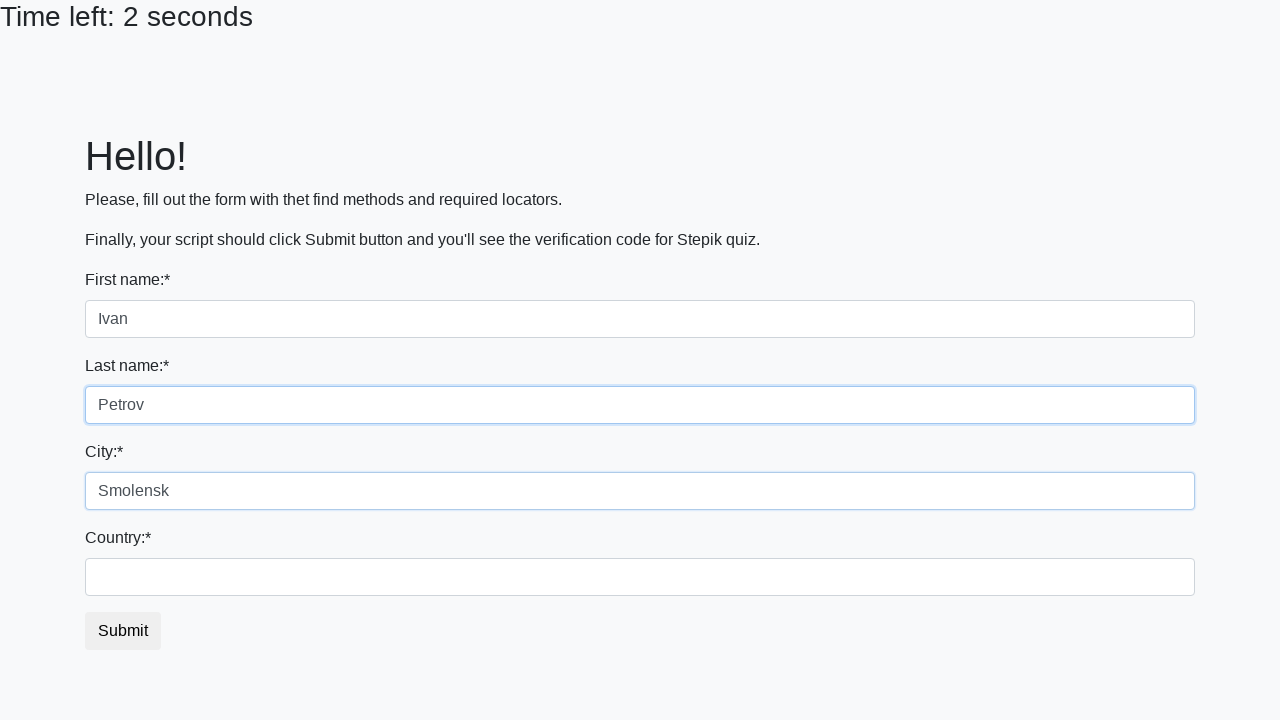

Filled country field with 'Russia' on #country
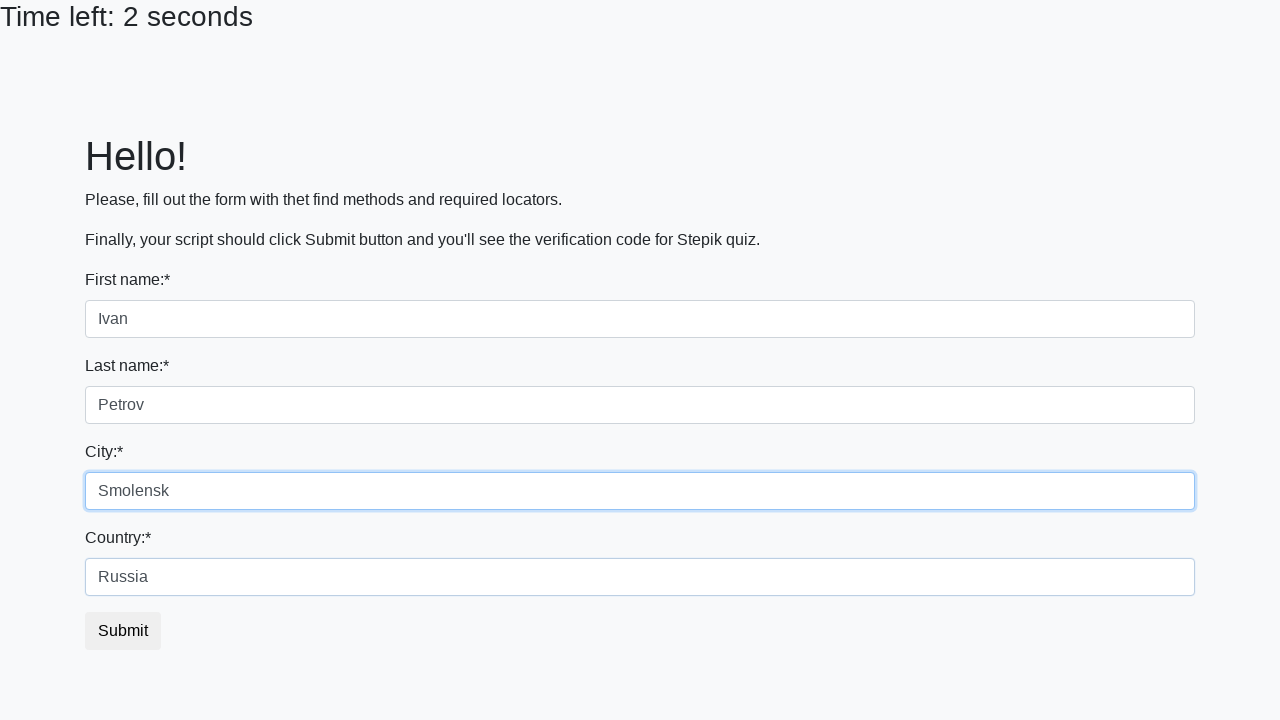

Clicked submit button to submit personal information form at (123, 631) on button.btn.btn-default
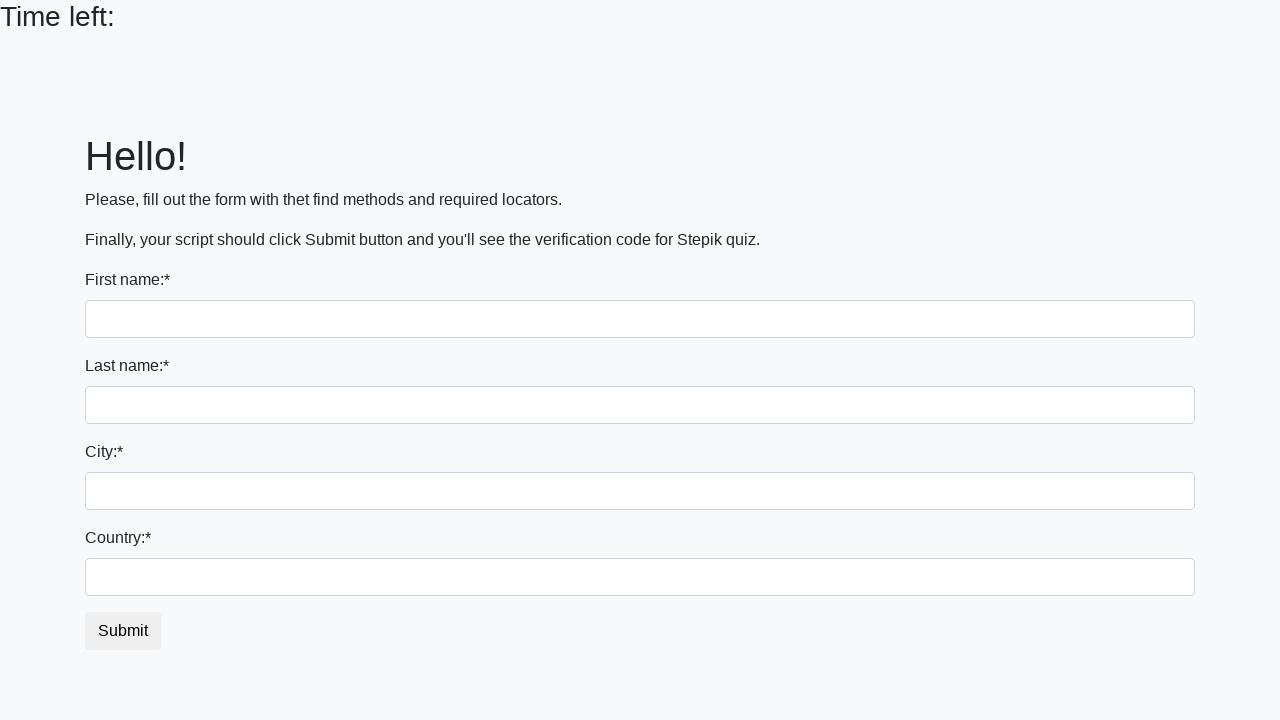

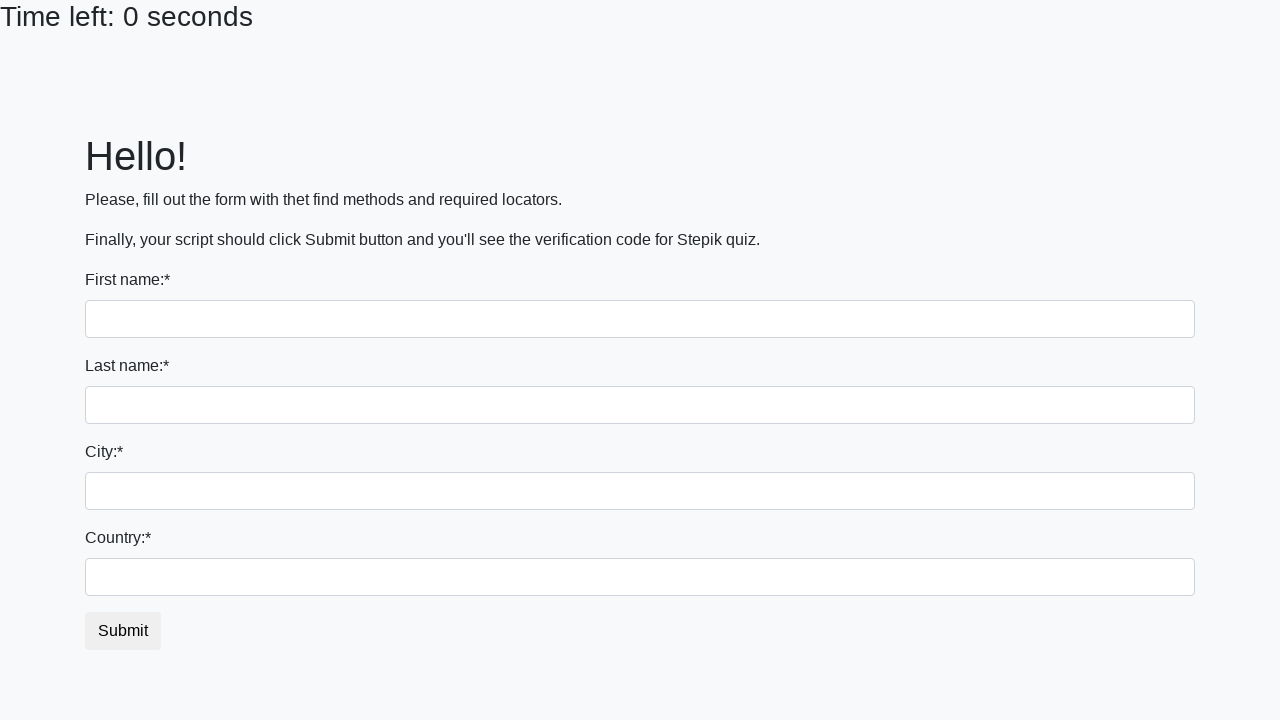